Tests Checkboxes page by clicking the link and verifying checkboxes are present

Starting URL: https://the-internet.herokuapp.com/

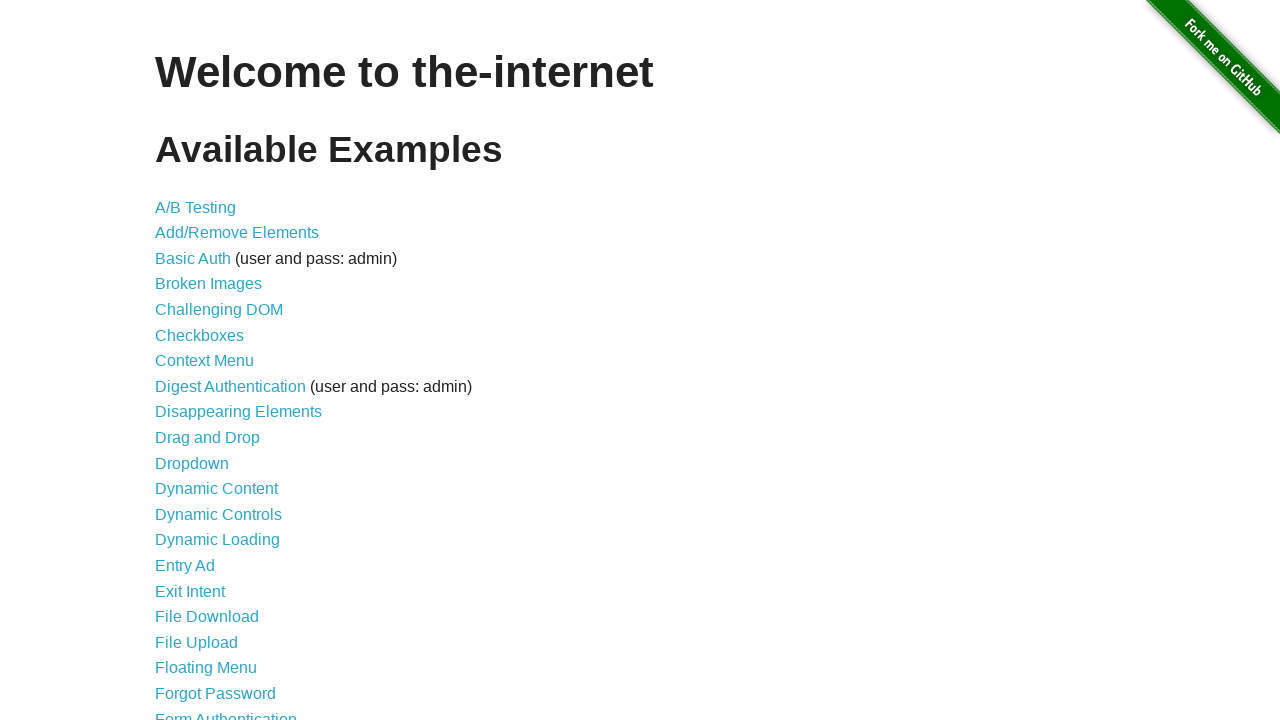

Clicked on Checkboxes link at (200, 335) on a[href='/checkboxes']
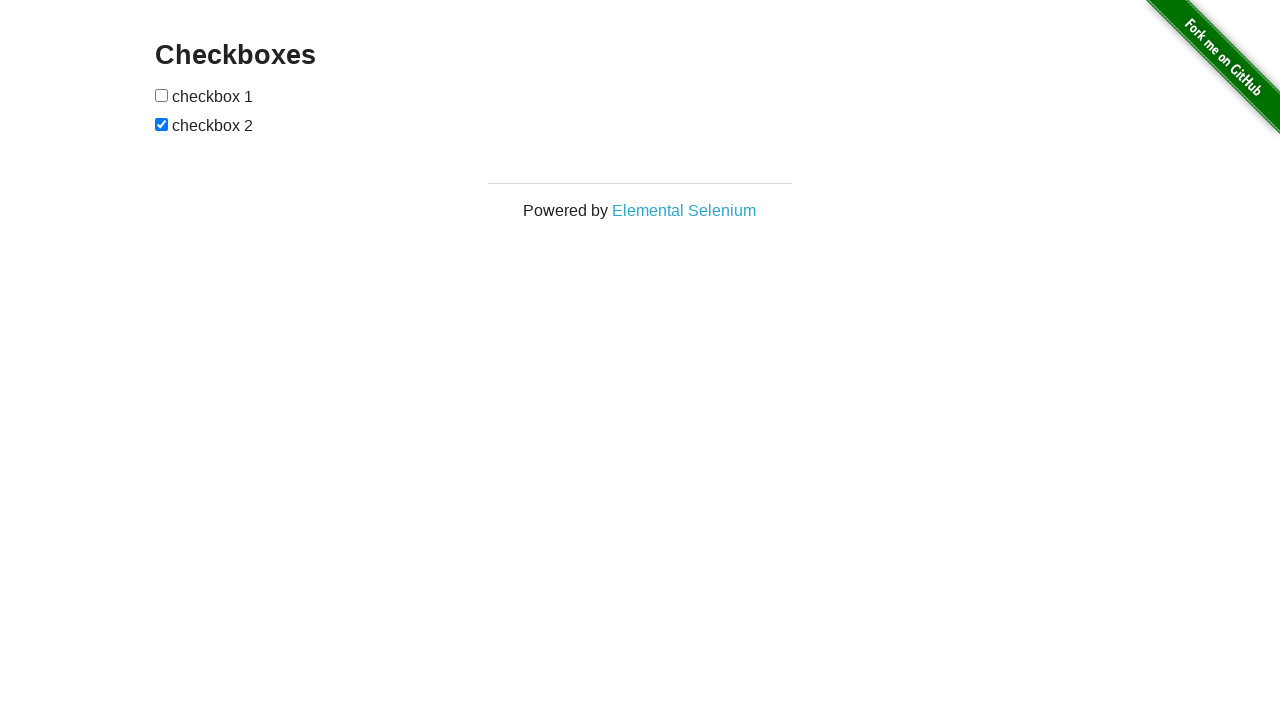

Retrieved Checkboxes page title
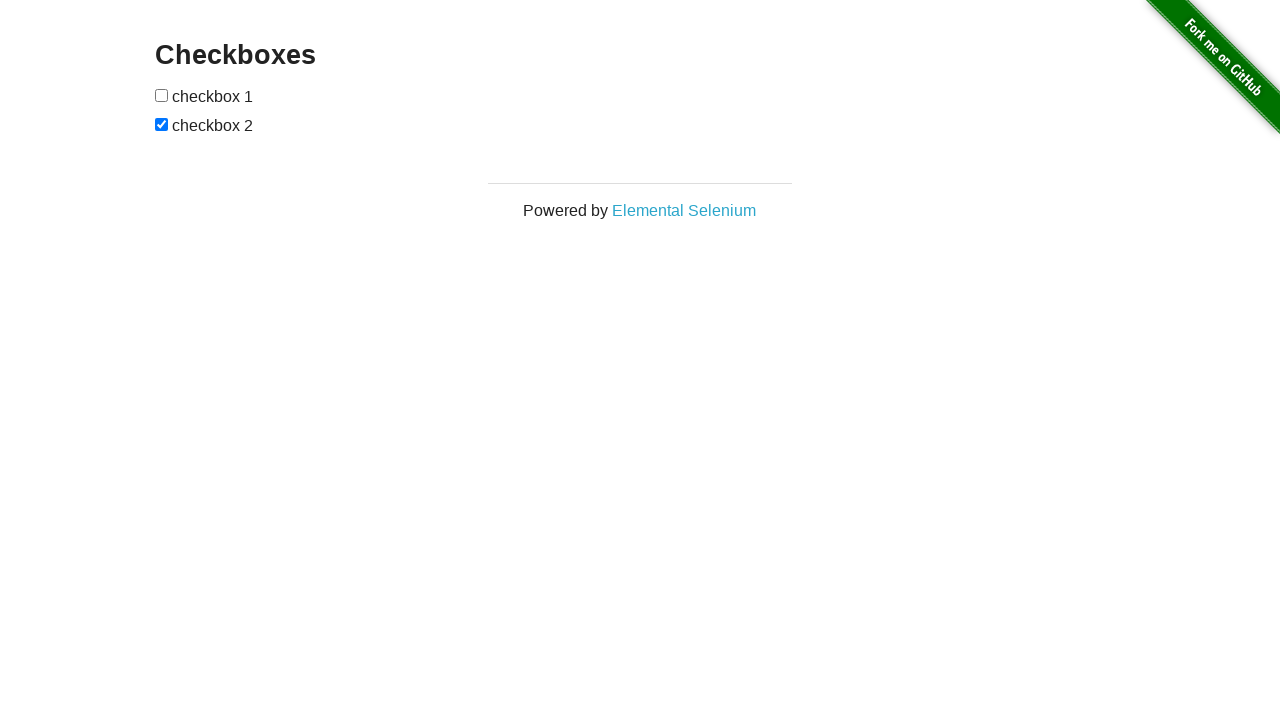

Verified title equals 'Checkboxes'
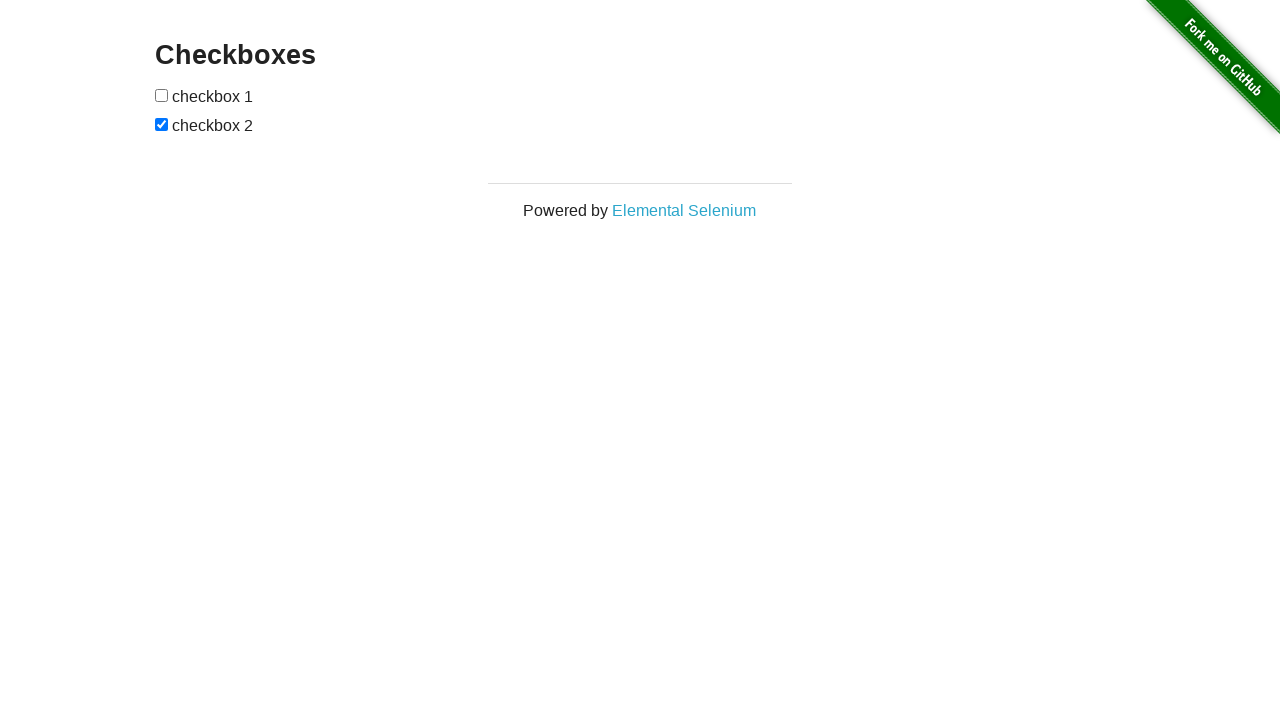

Located all checkbox elements on the page
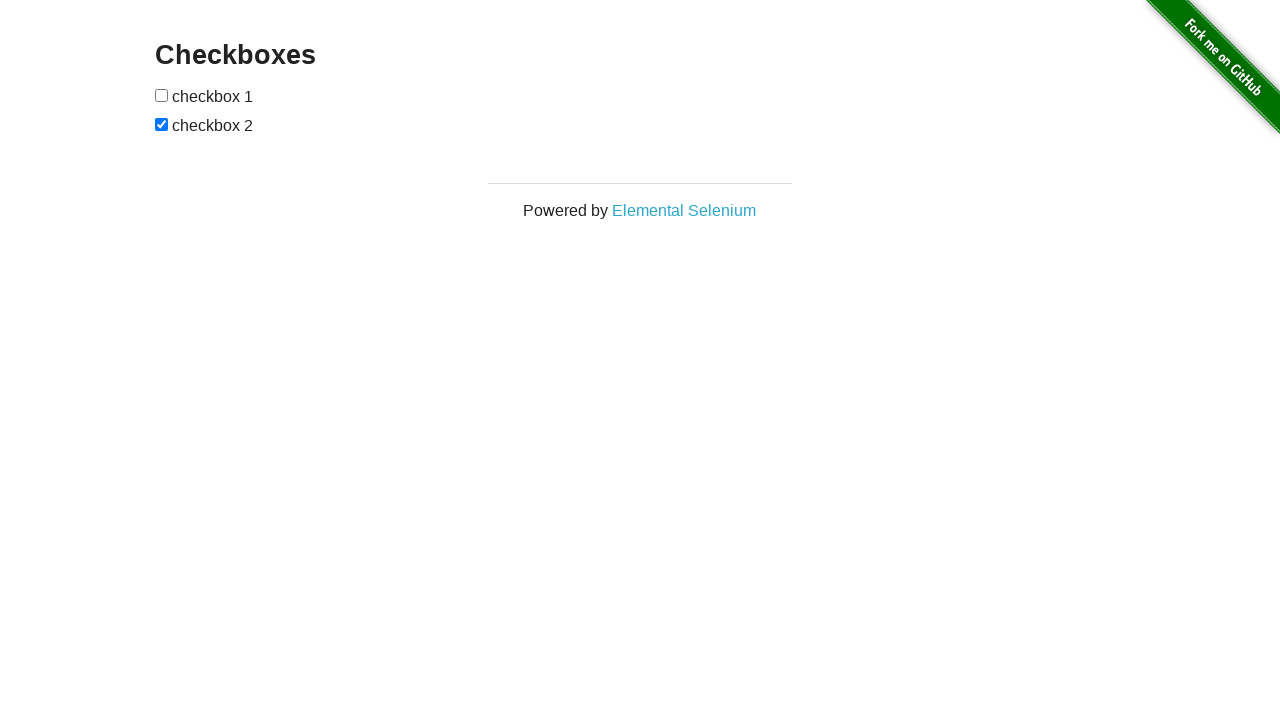

Verified that exactly 2 checkboxes are present
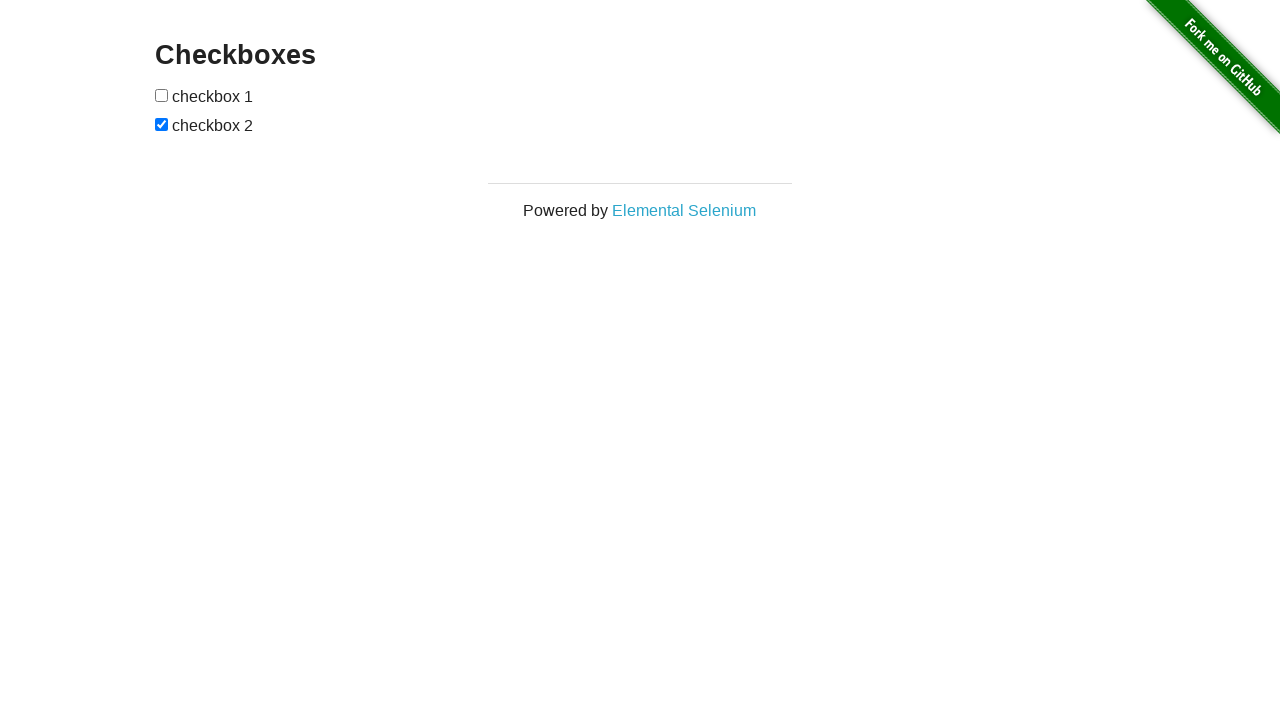

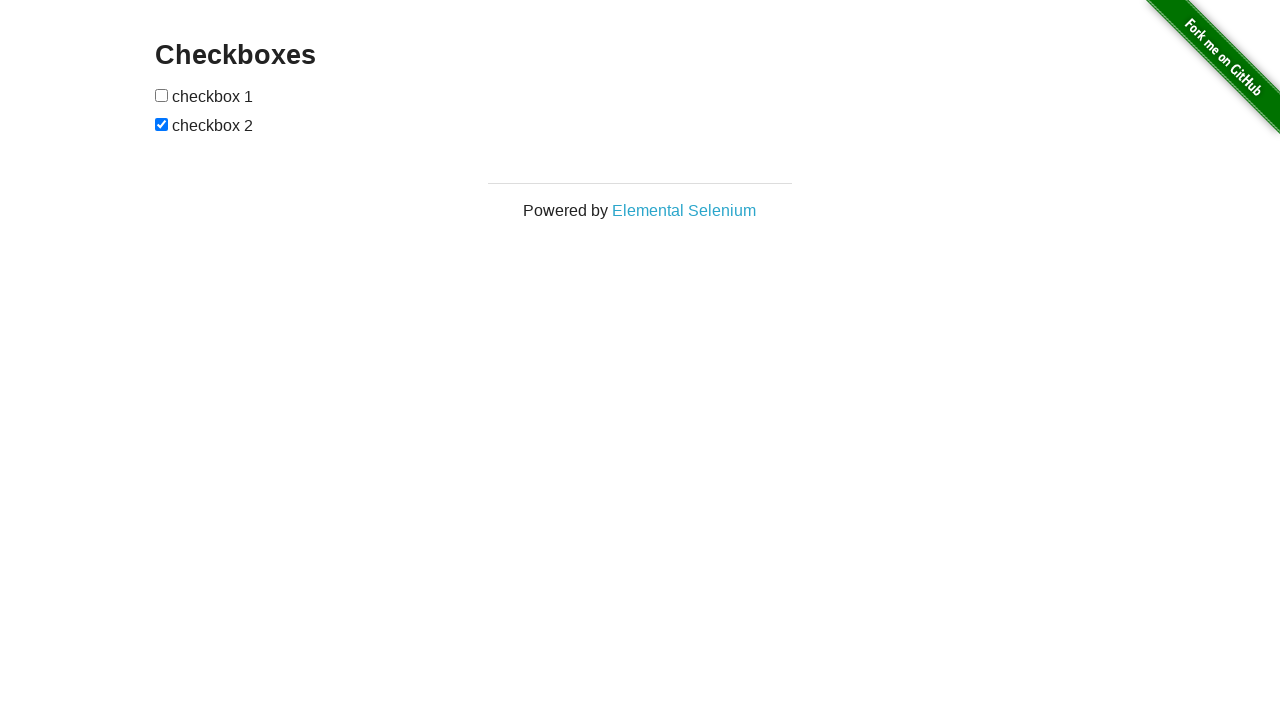